Tests radio button functionality on DemoQA by clicking on different radio button options (Yes, Impressive, No) and verifying the output result displays the selected option.

Starting URL: https://demoqa.com/radio-button

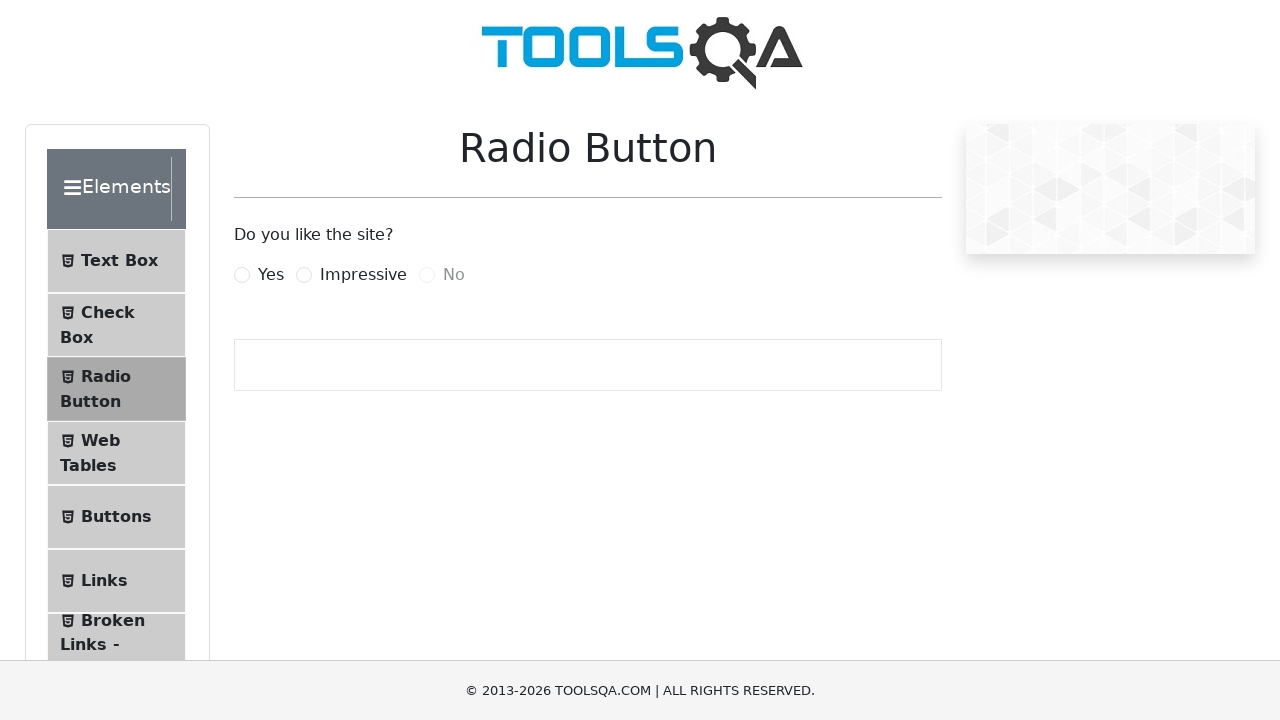

Clicked 'Yes' radio button at (271, 275) on label[for='yesRadio']
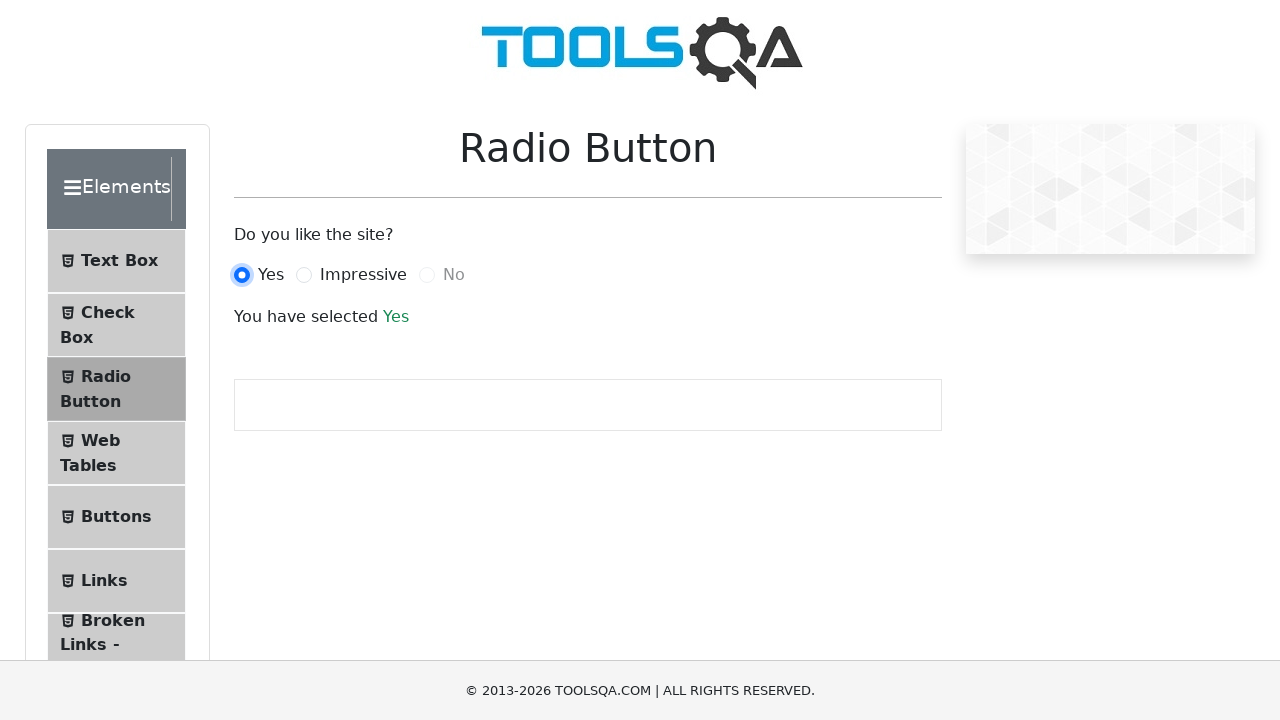

Waited for success result message to load
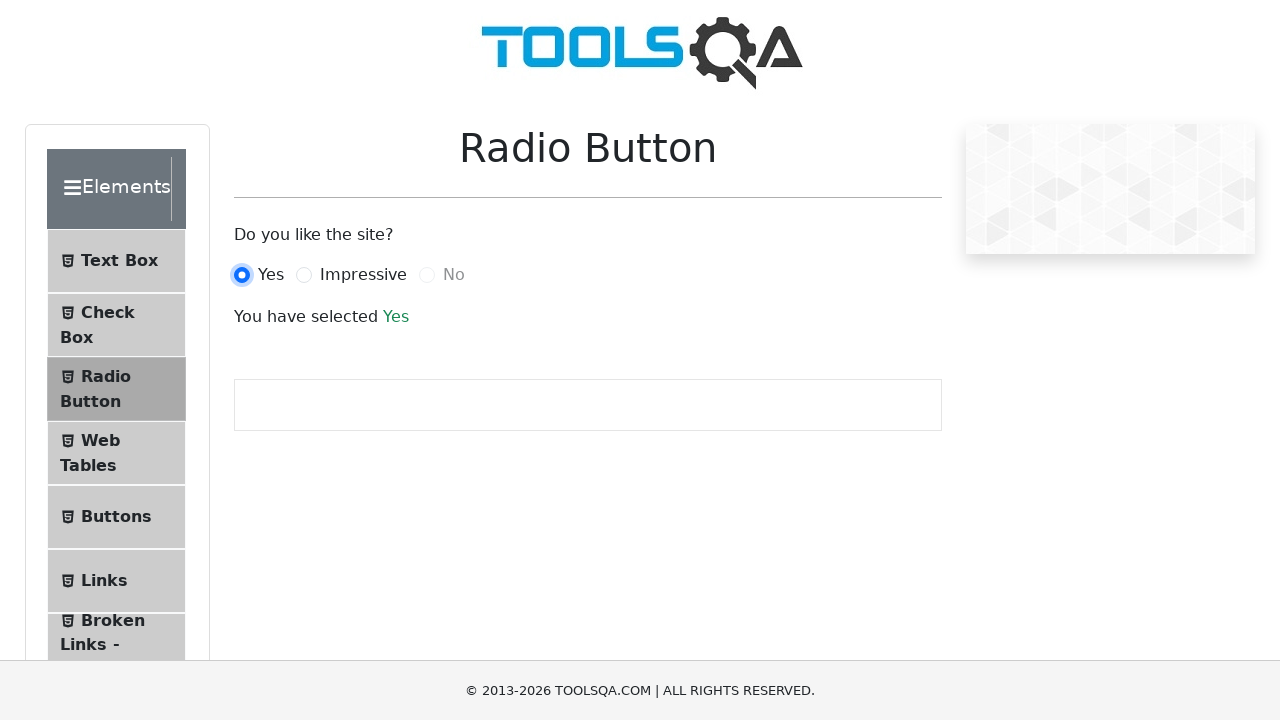

Retrieved result text: 'Yes'
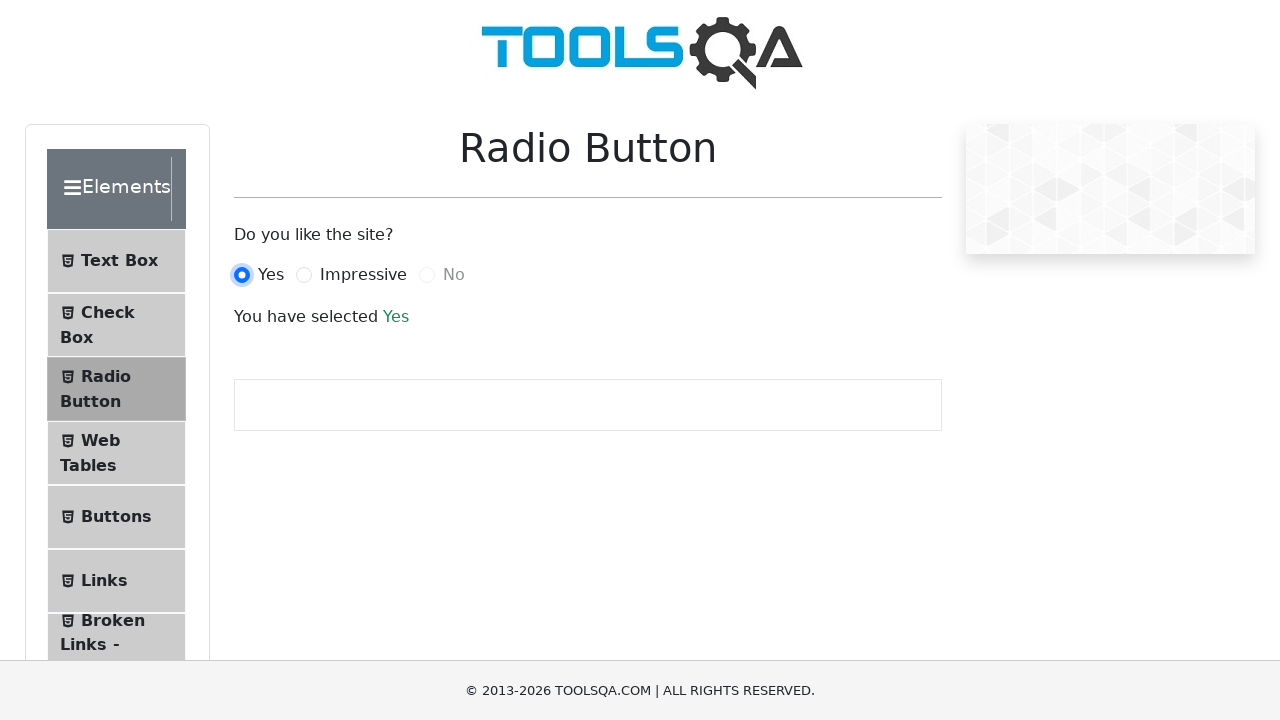

Verified 'Yes' option is selected
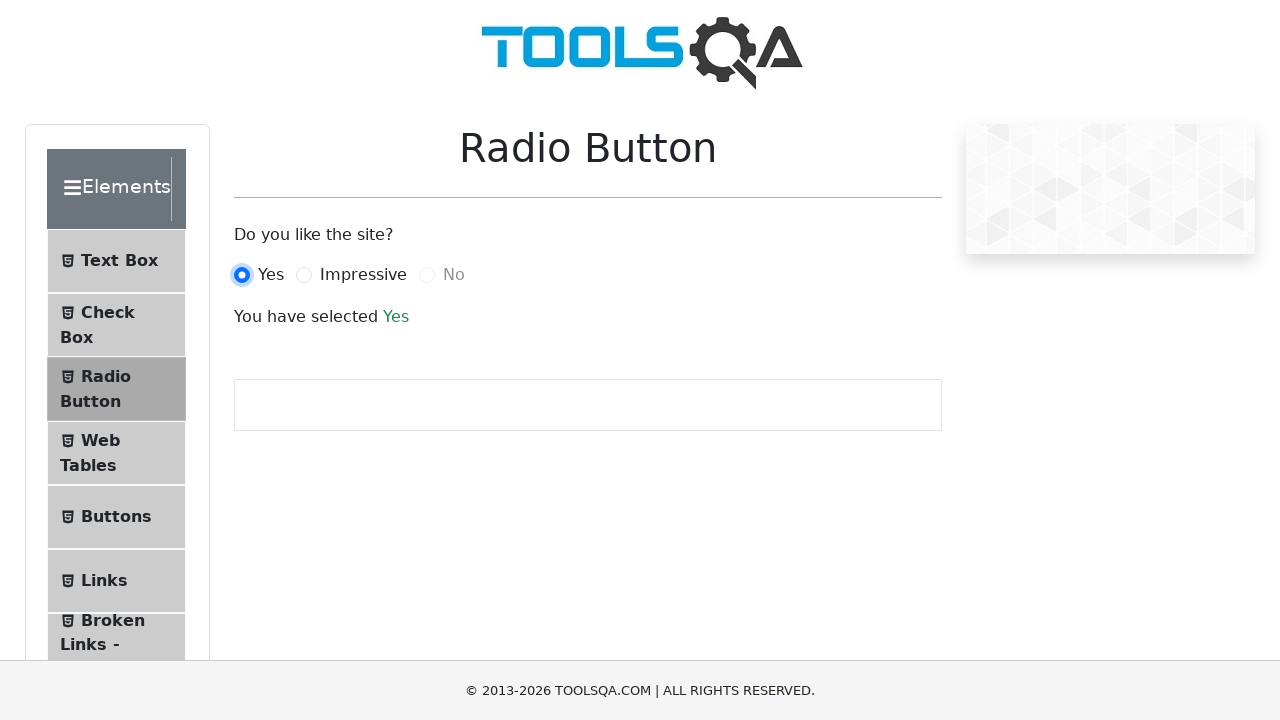

Clicked 'Impressive' radio button at (363, 275) on label[for='impressiveRadio']
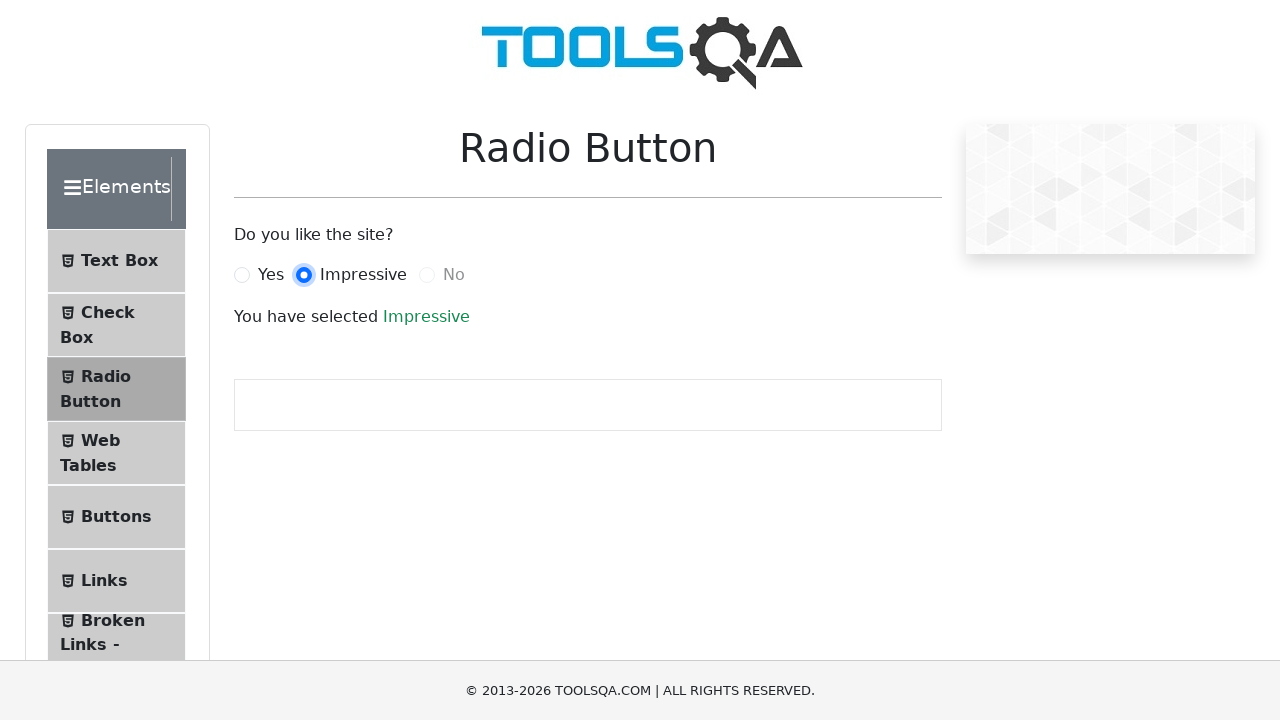

Retrieved result text: 'Impressive'
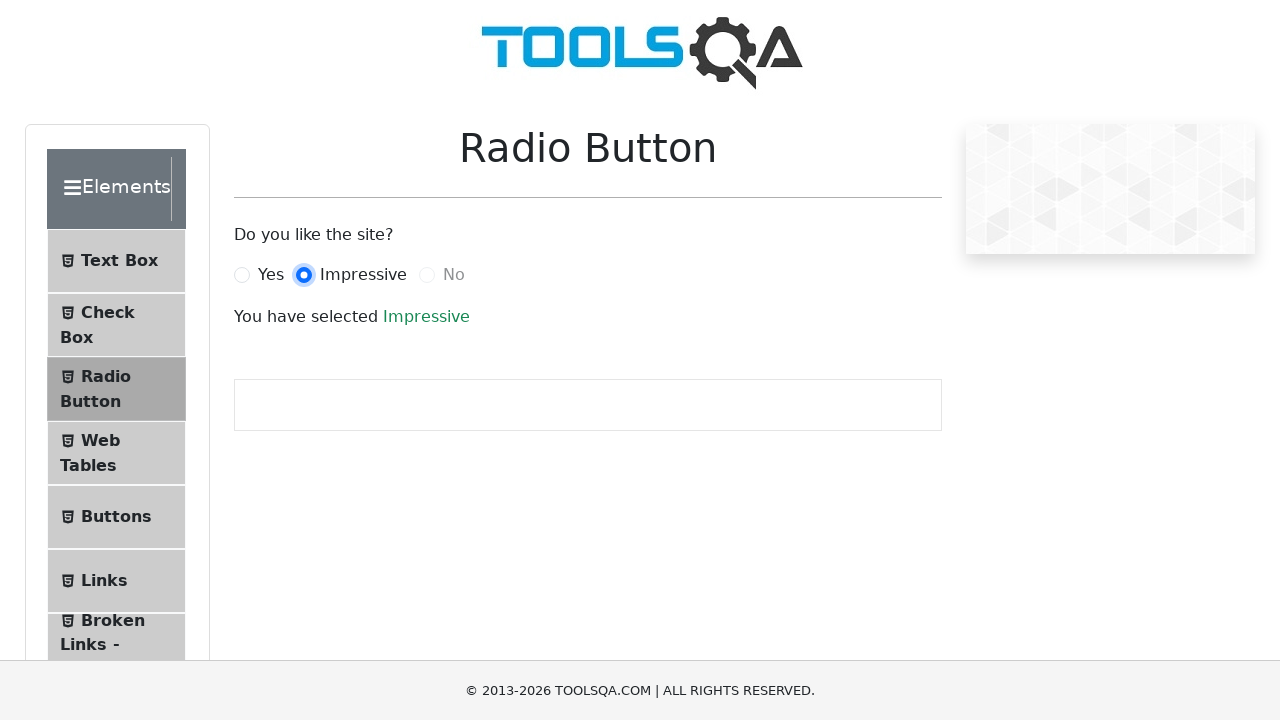

Verified 'Impressive' option is selected
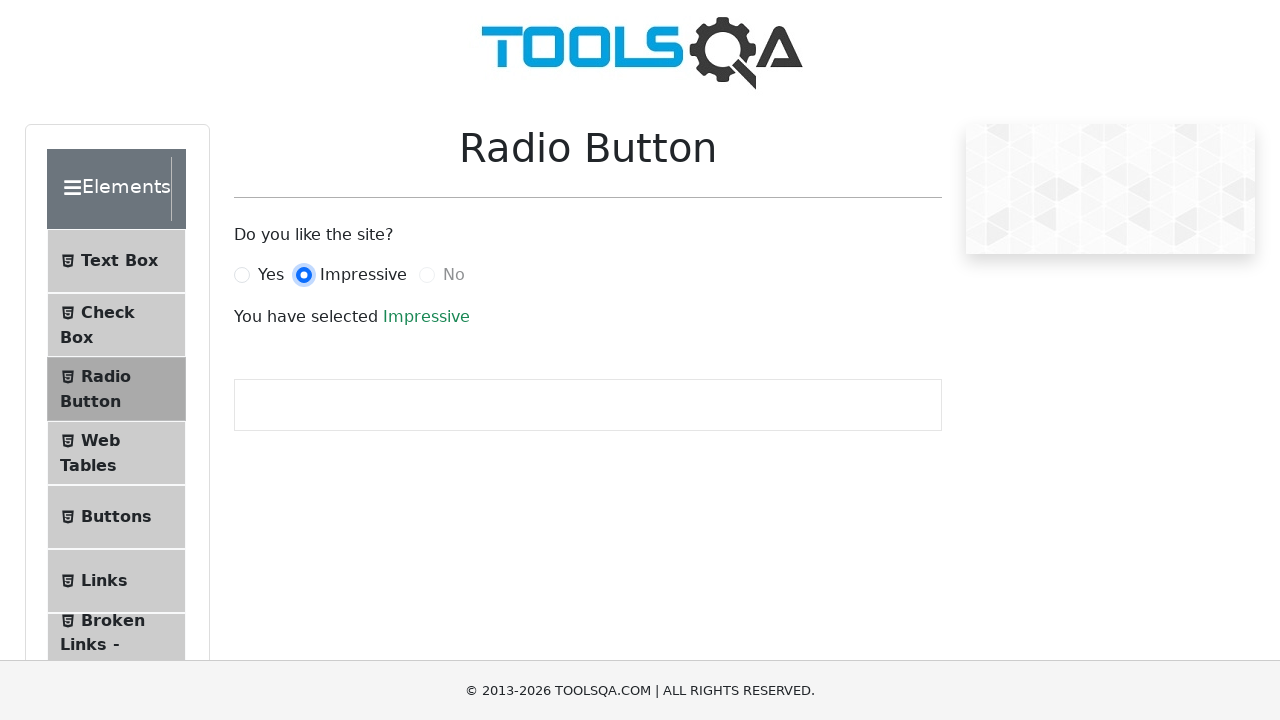

Located 'No' radio button element
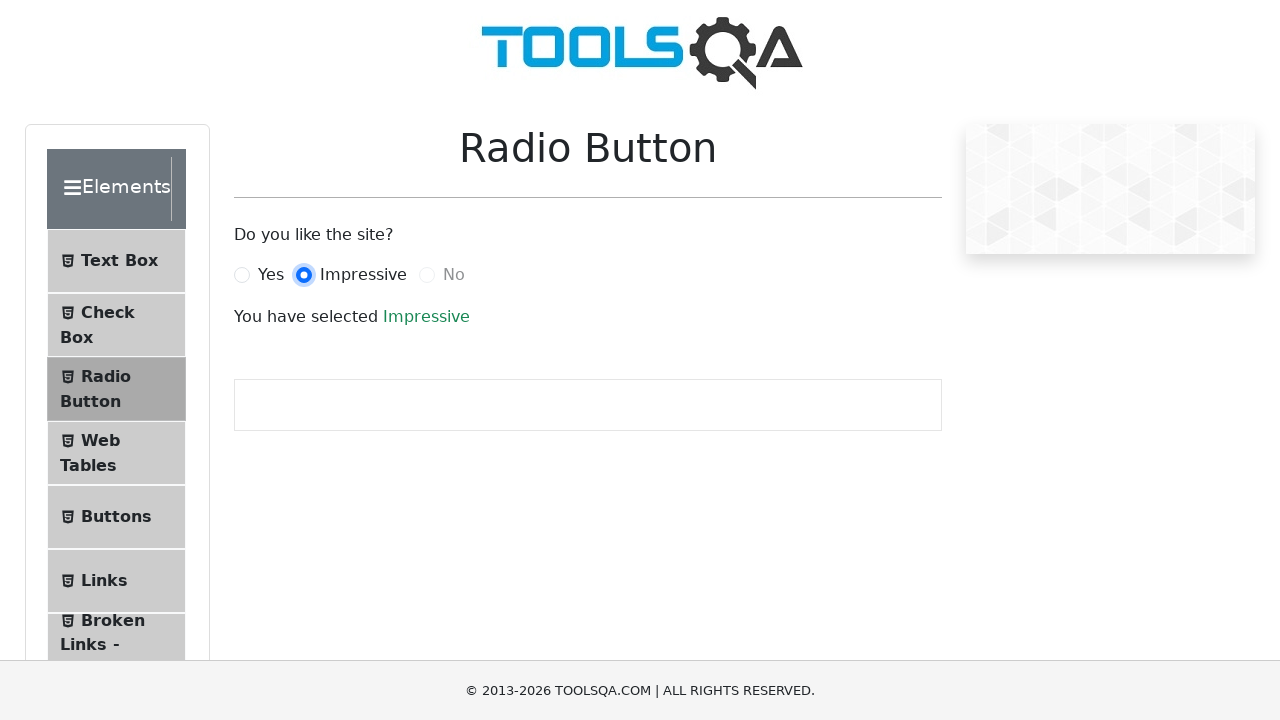

Confirmed 'No' radio button is disabled
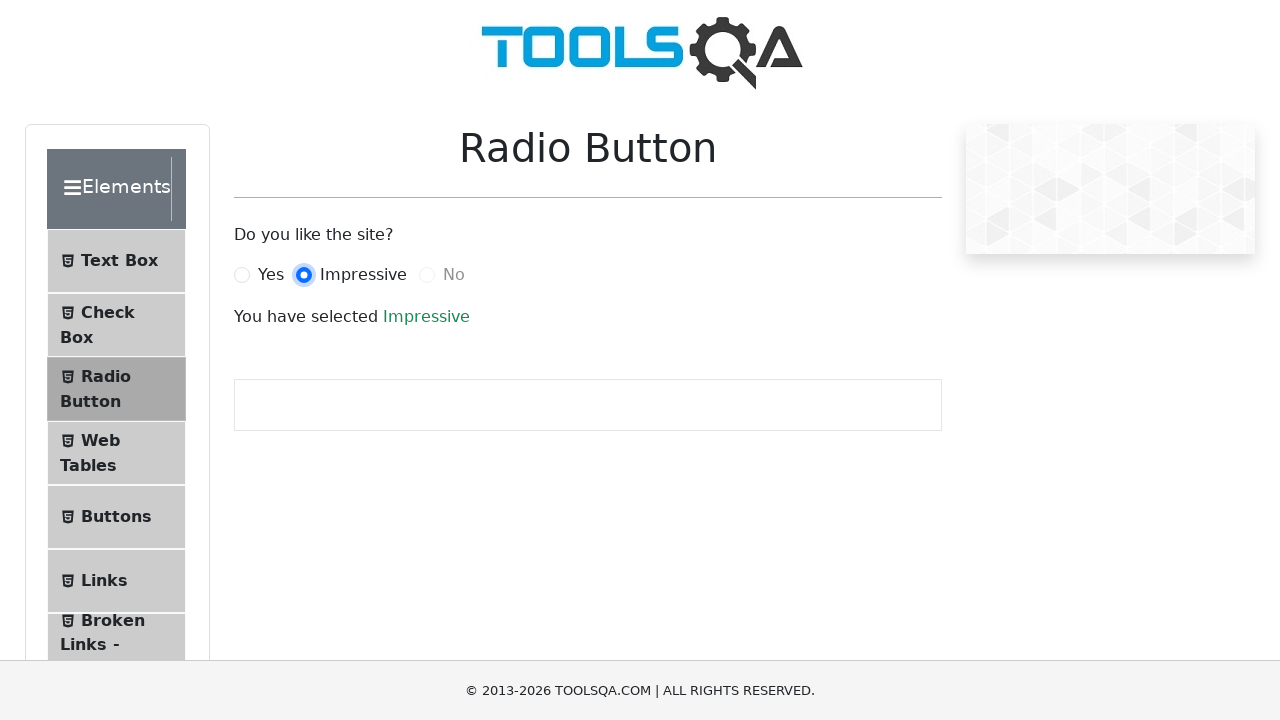

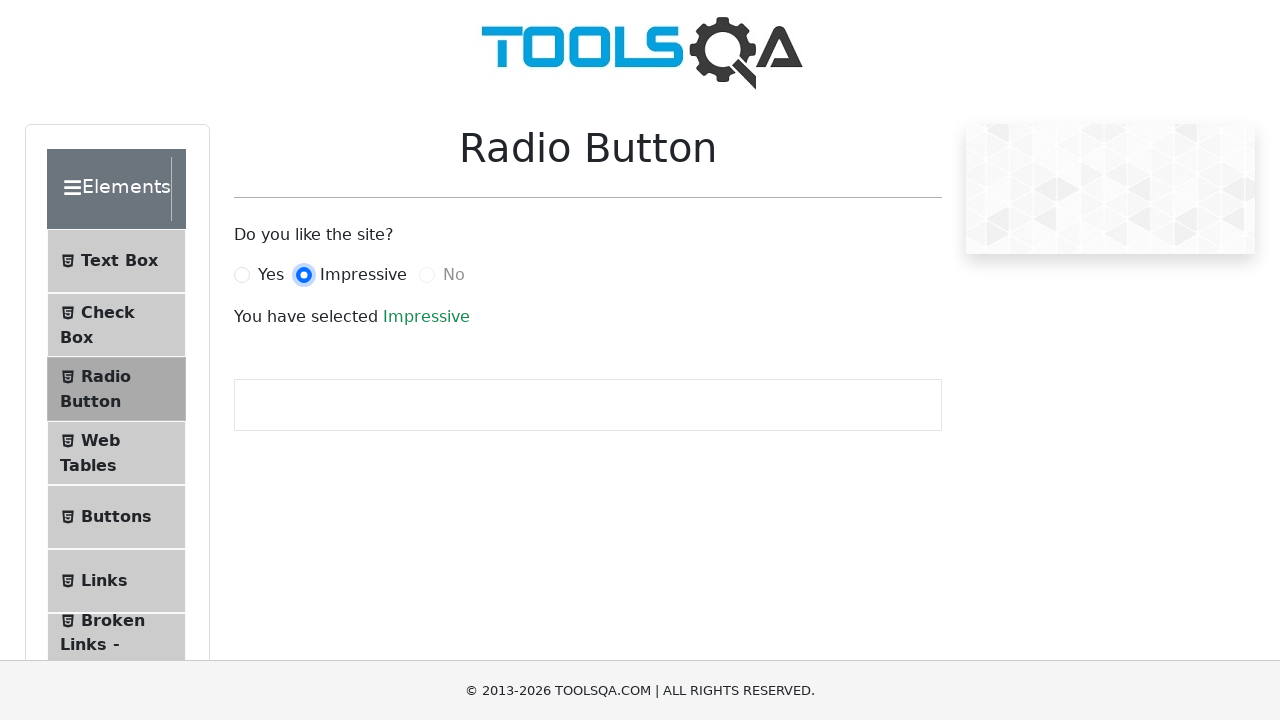